Tests Coursera search functionality by entering a course topic and submitting the search

Starting URL: https://www.coursera.org

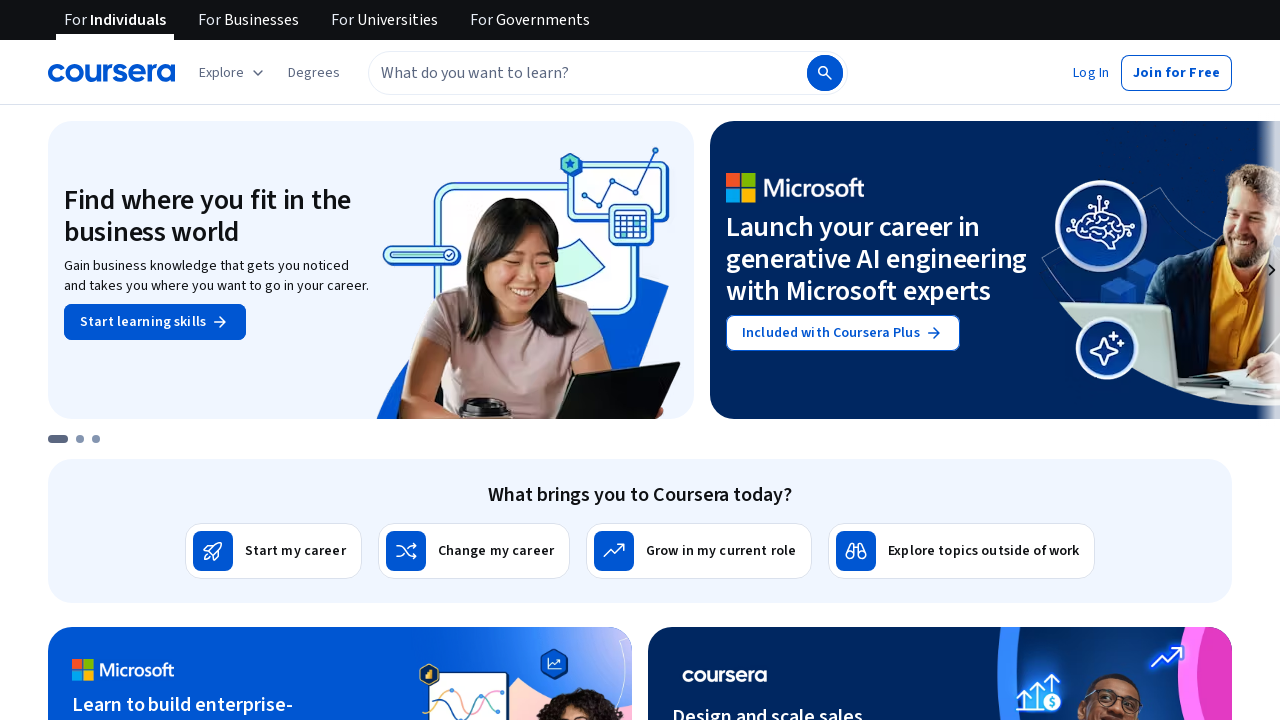

Filled search input with 'machine learning fundamentals' on input[type='text']
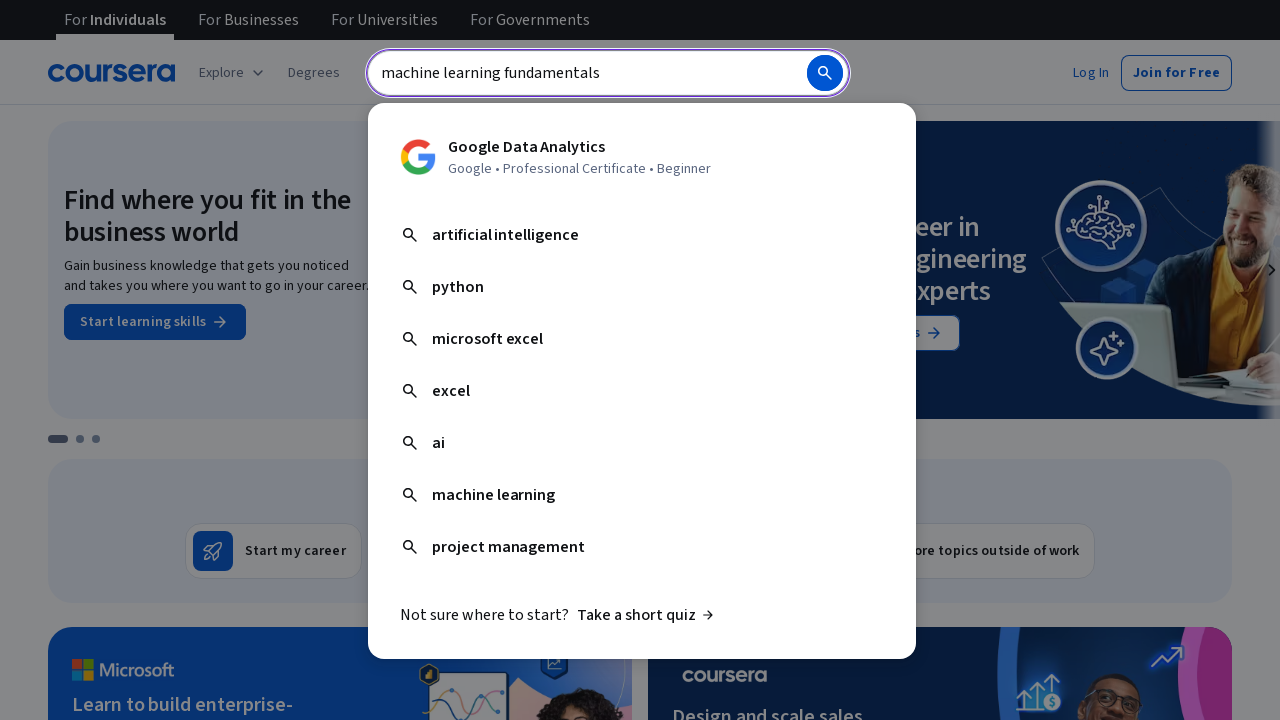

Pressed Enter to submit the search query on input[type='text']
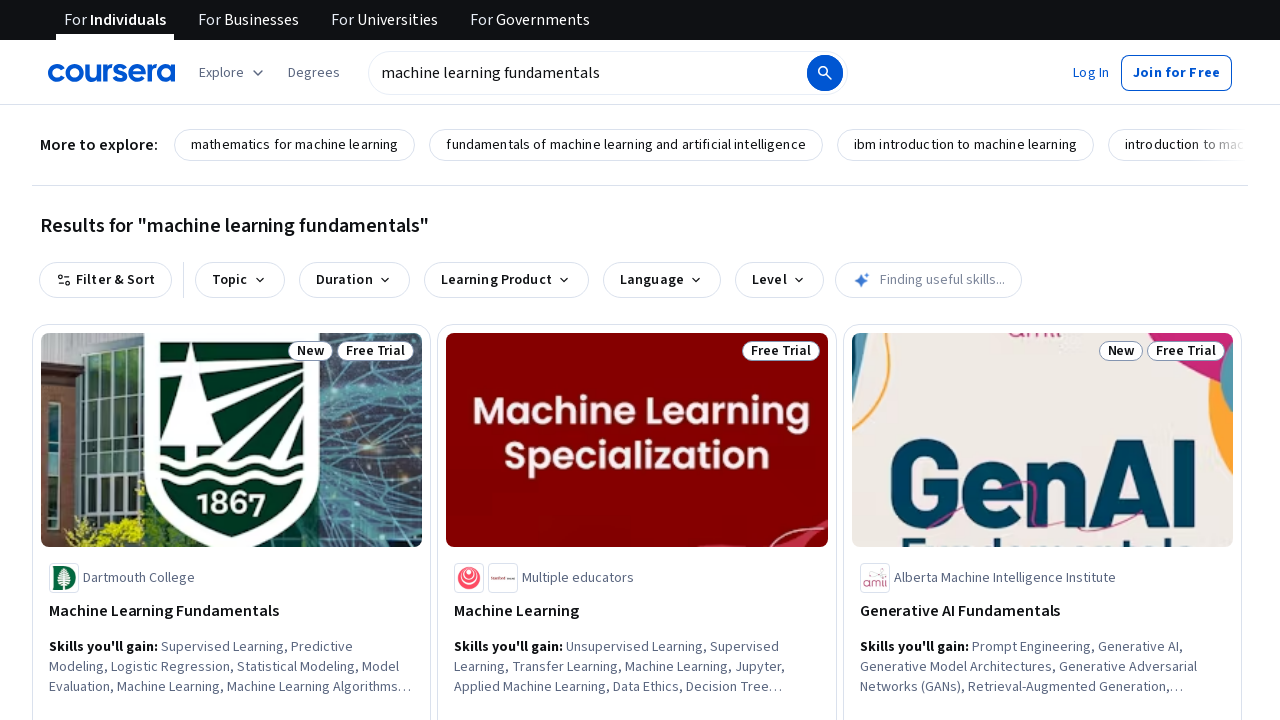

Search results loaded successfully
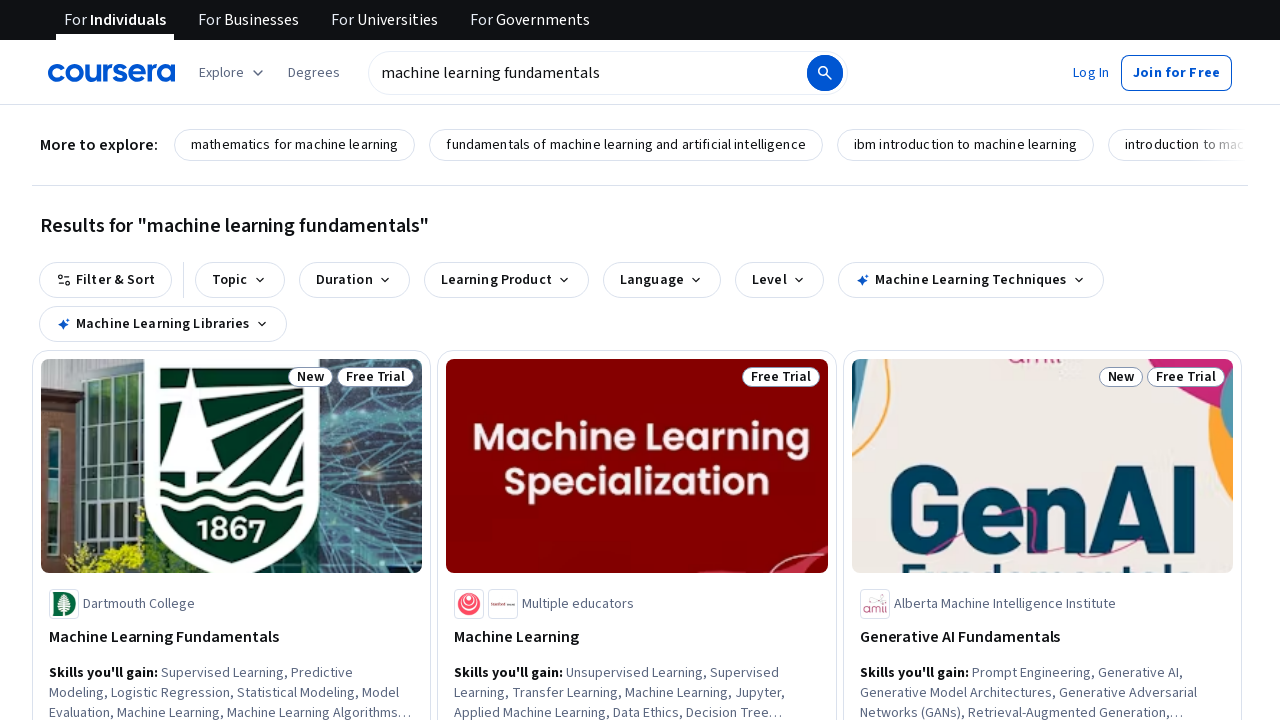

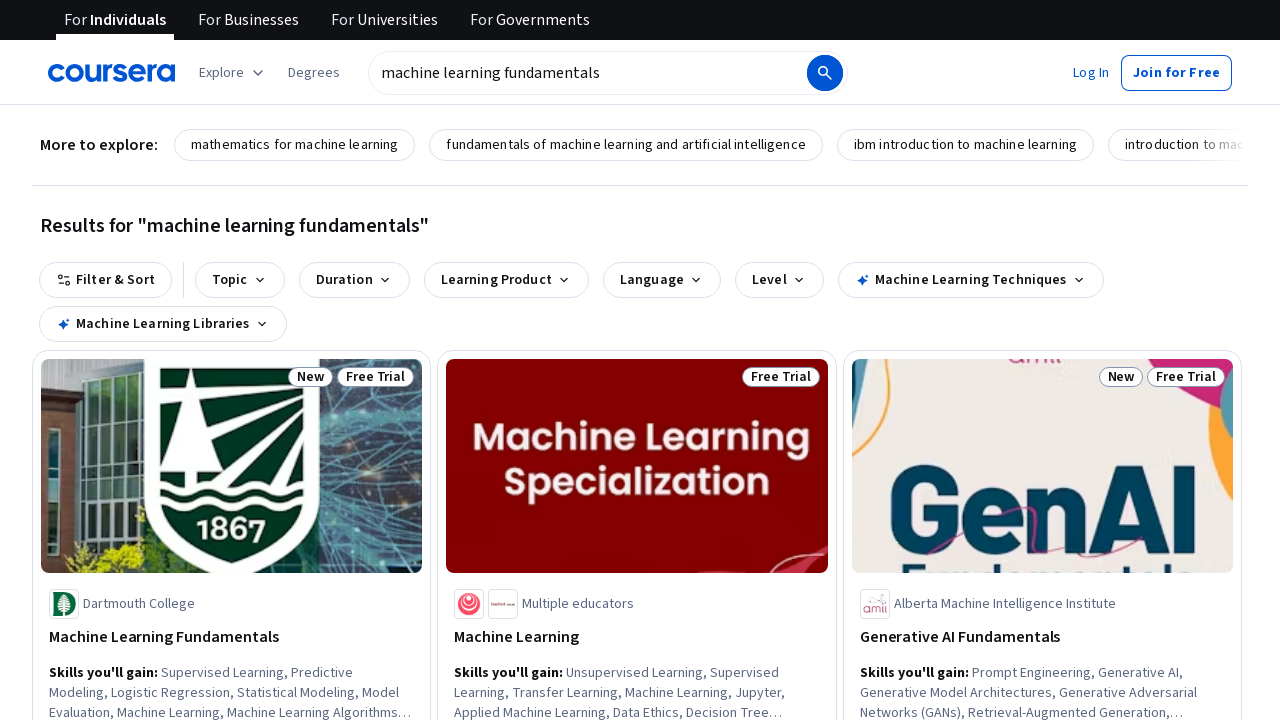